Tests file download functionality by navigating to a download page and clicking on a file link to download it.

Starting URL: https://the-internet.herokuapp.com/download

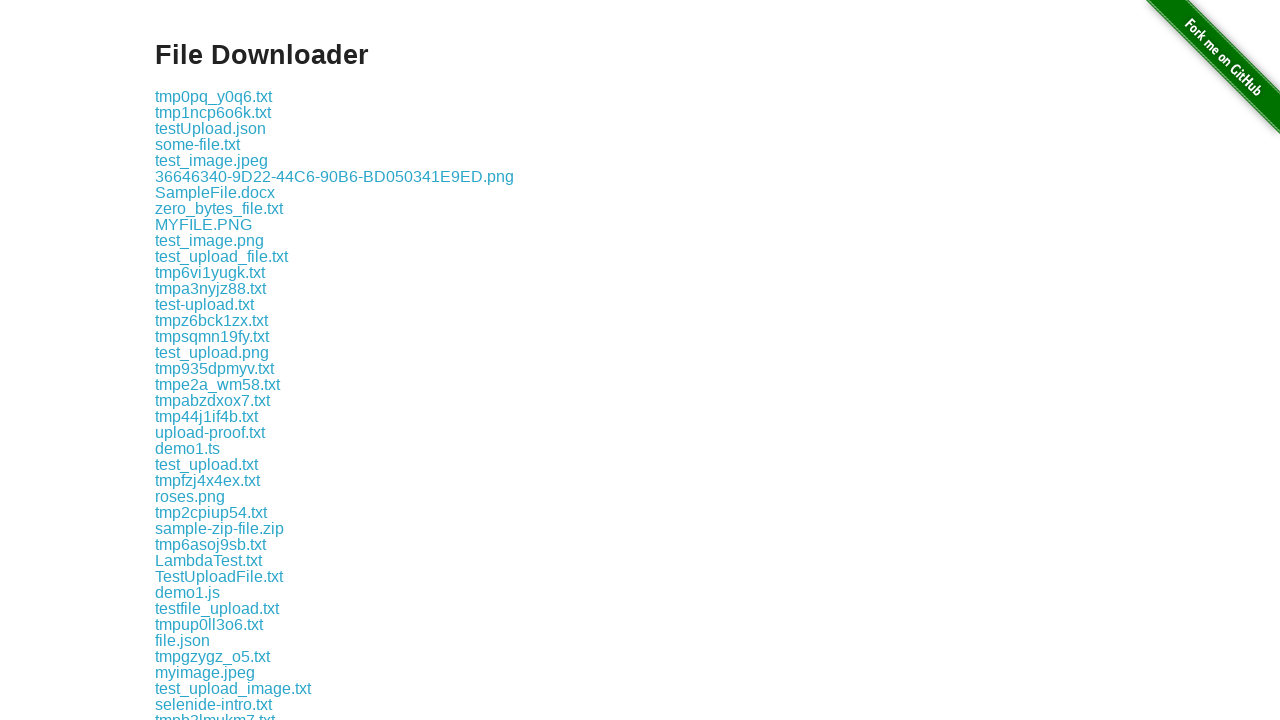

Navigated to the download page
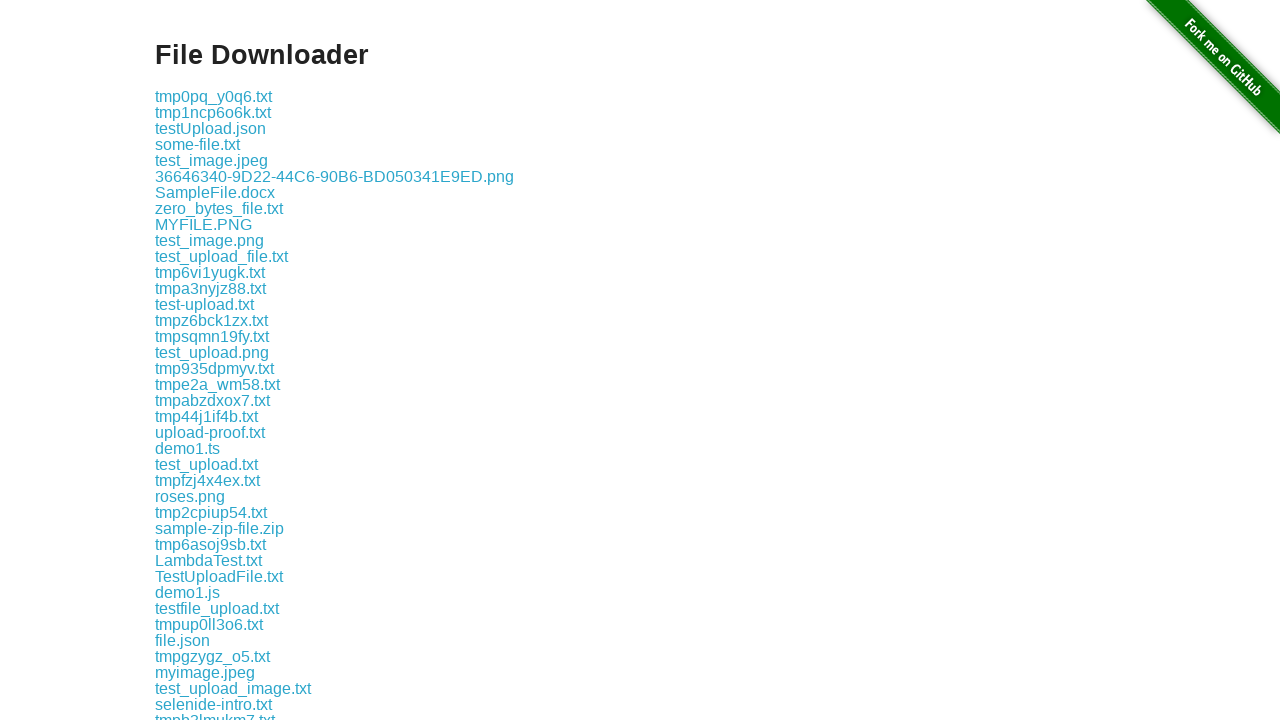

Clicked on selenide-intro.txt file link to download at (214, 704) on a:text('selenide-intro.txt')
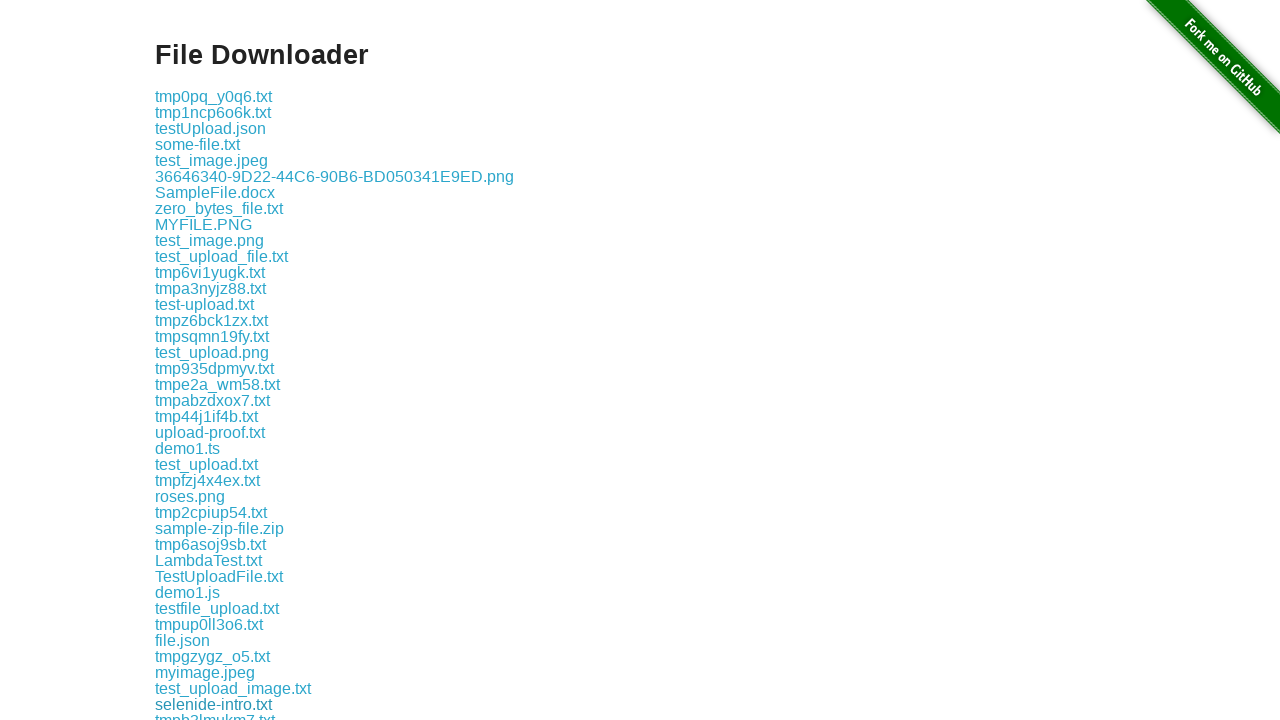

Waited 3 seconds for file download to complete
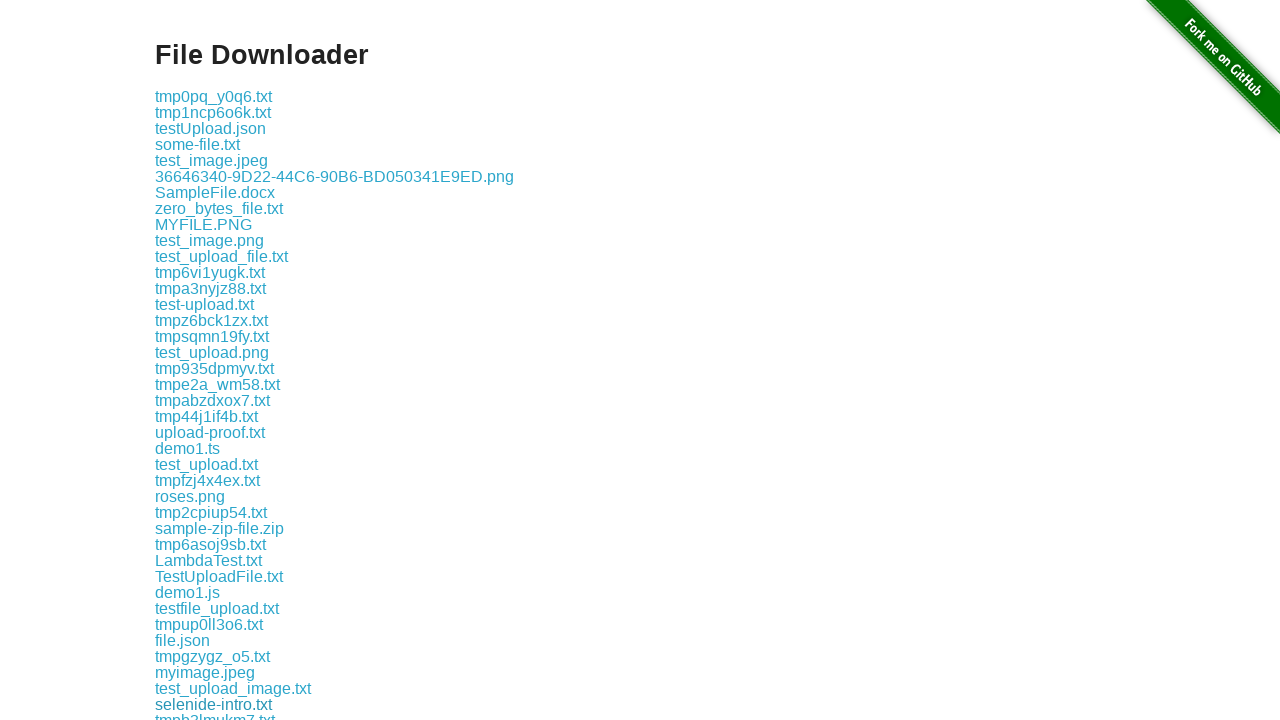

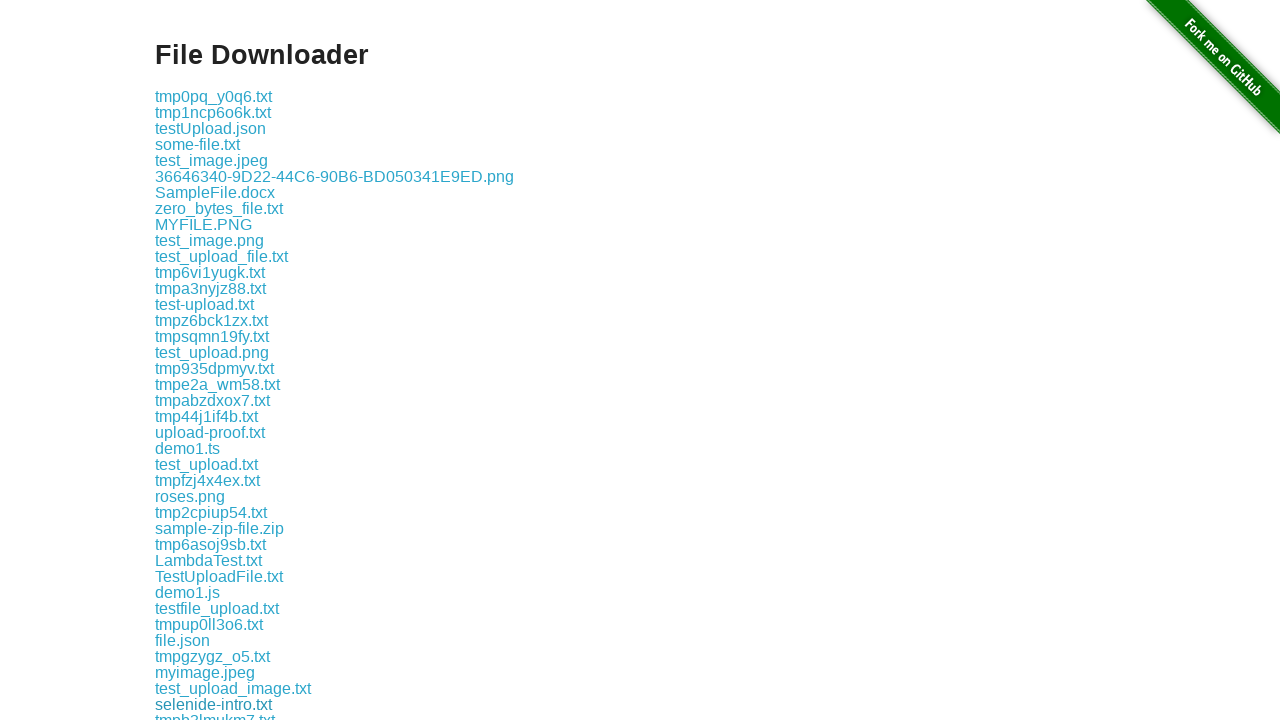